Demonstrates browser navigation methods including back, forward, and refresh operations on the Selenium website.

Starting URL: https://www.selenium.dev

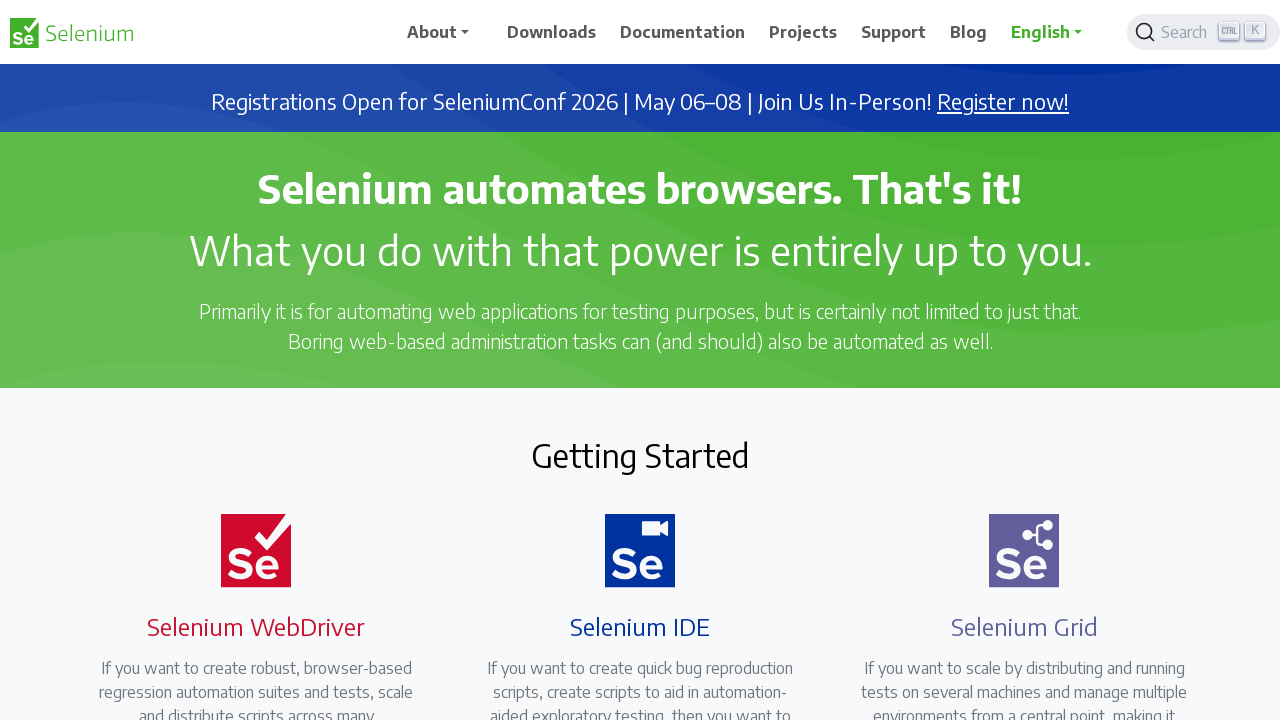

Waited for initial page load on Selenium website
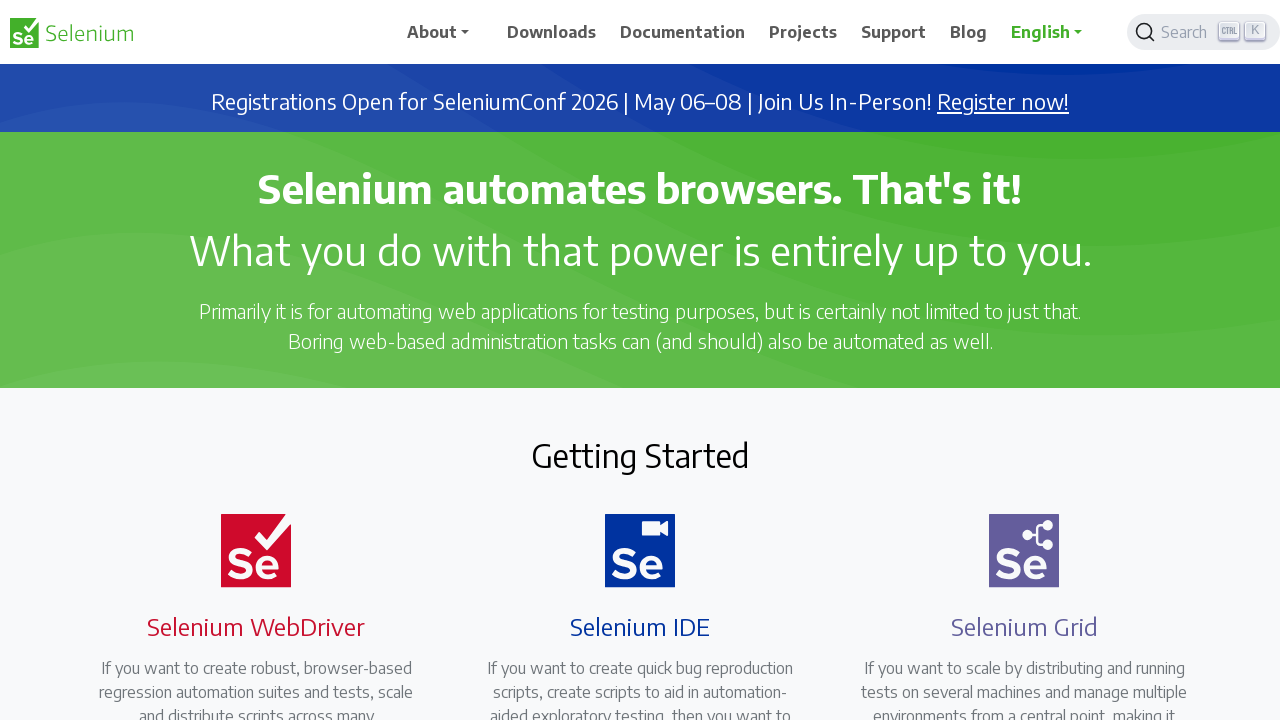

Navigated backward using browser back button
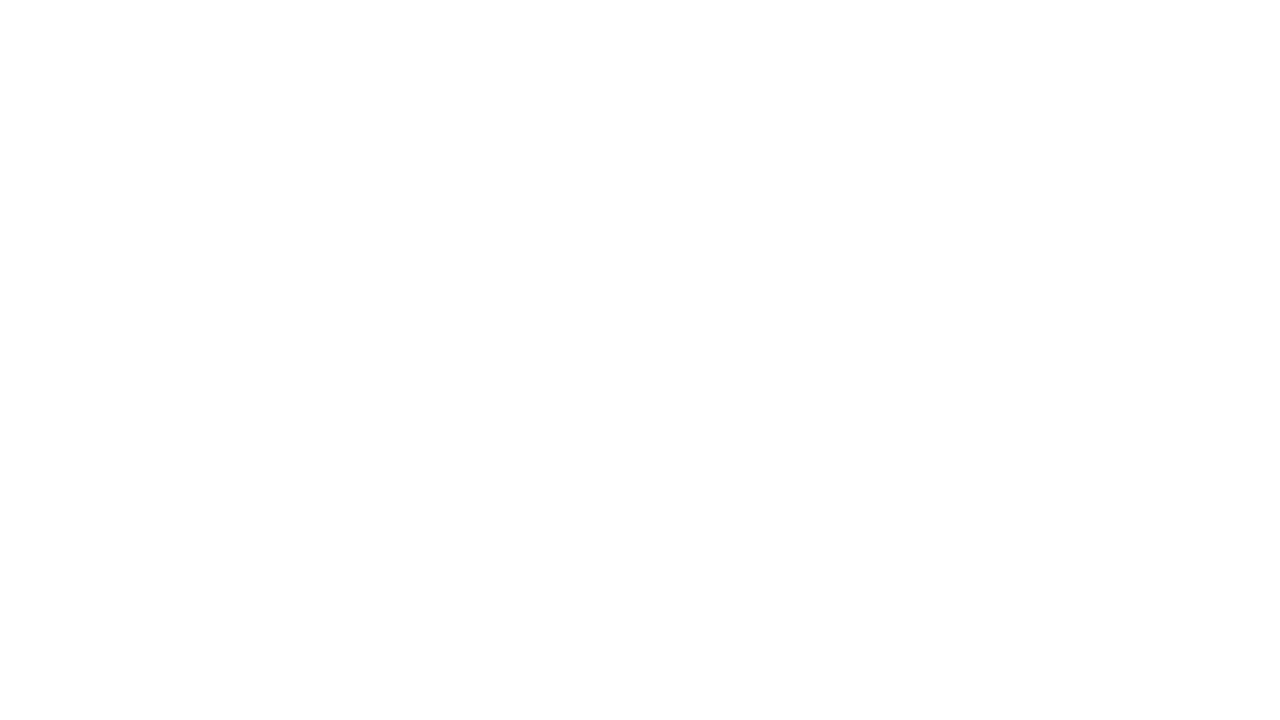

Waited 2 seconds for back navigation to complete
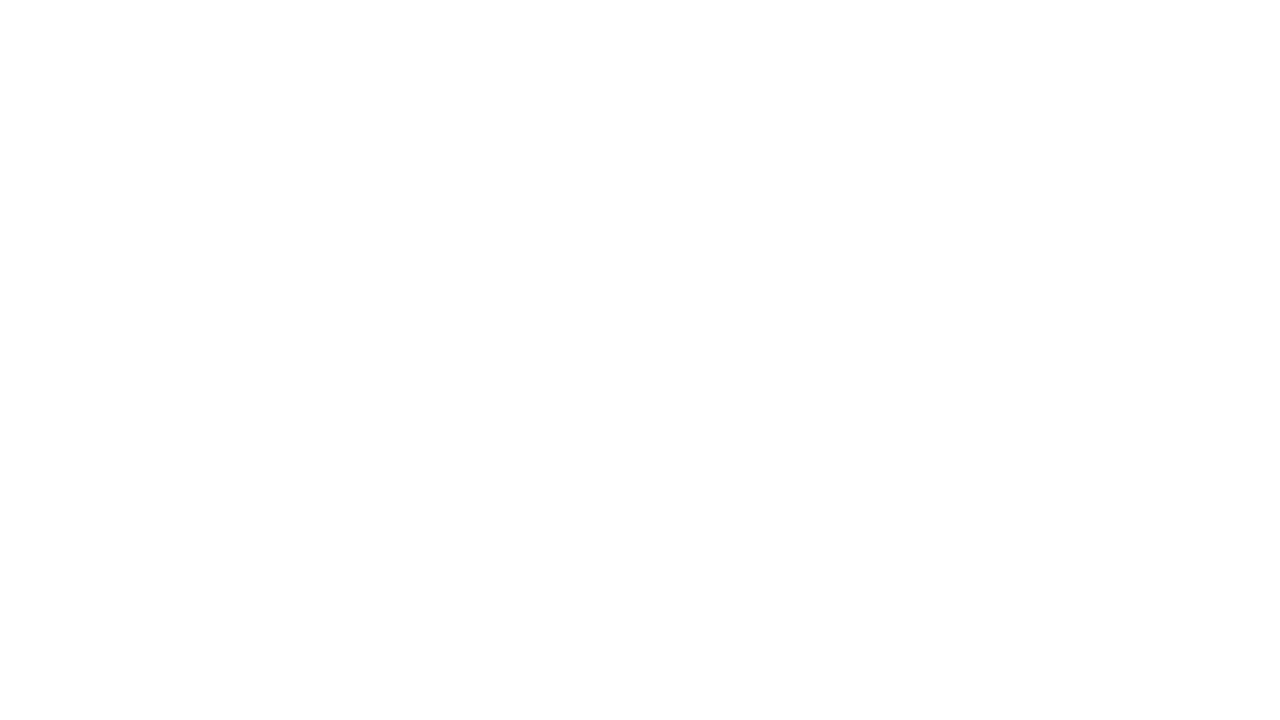

Navigated forward using browser forward button
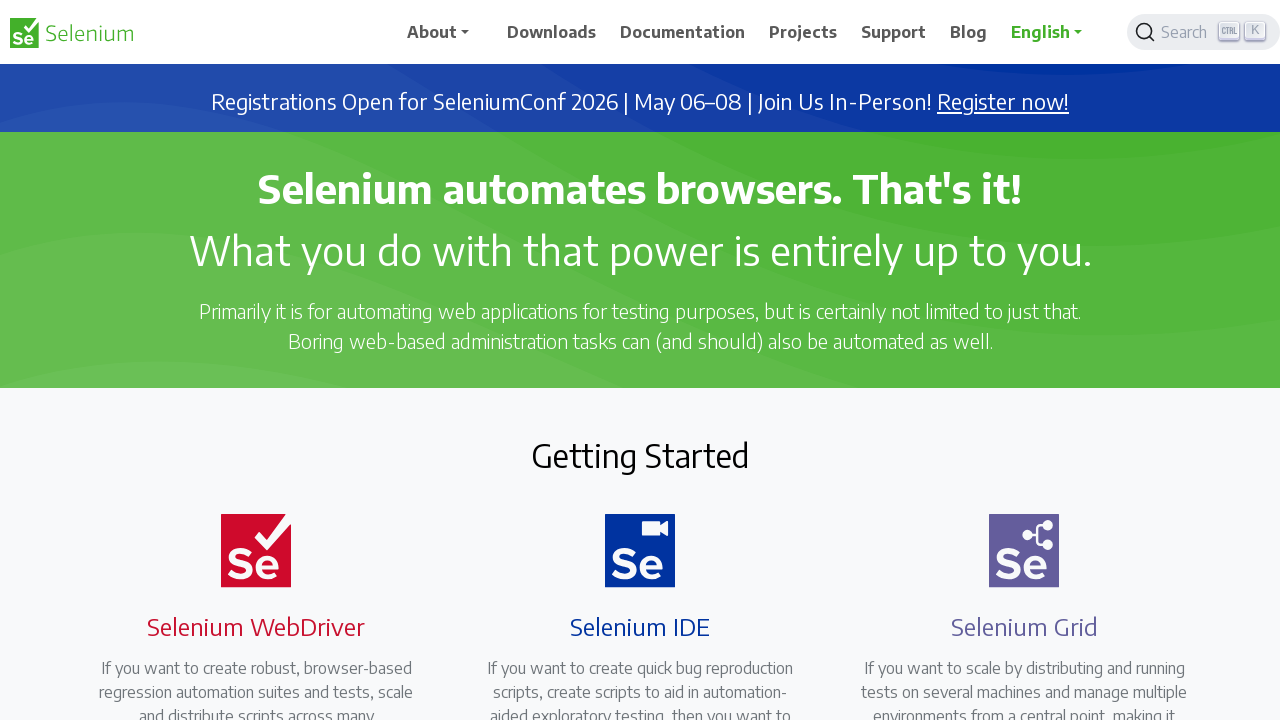

Waited 2 seconds for forward navigation to complete
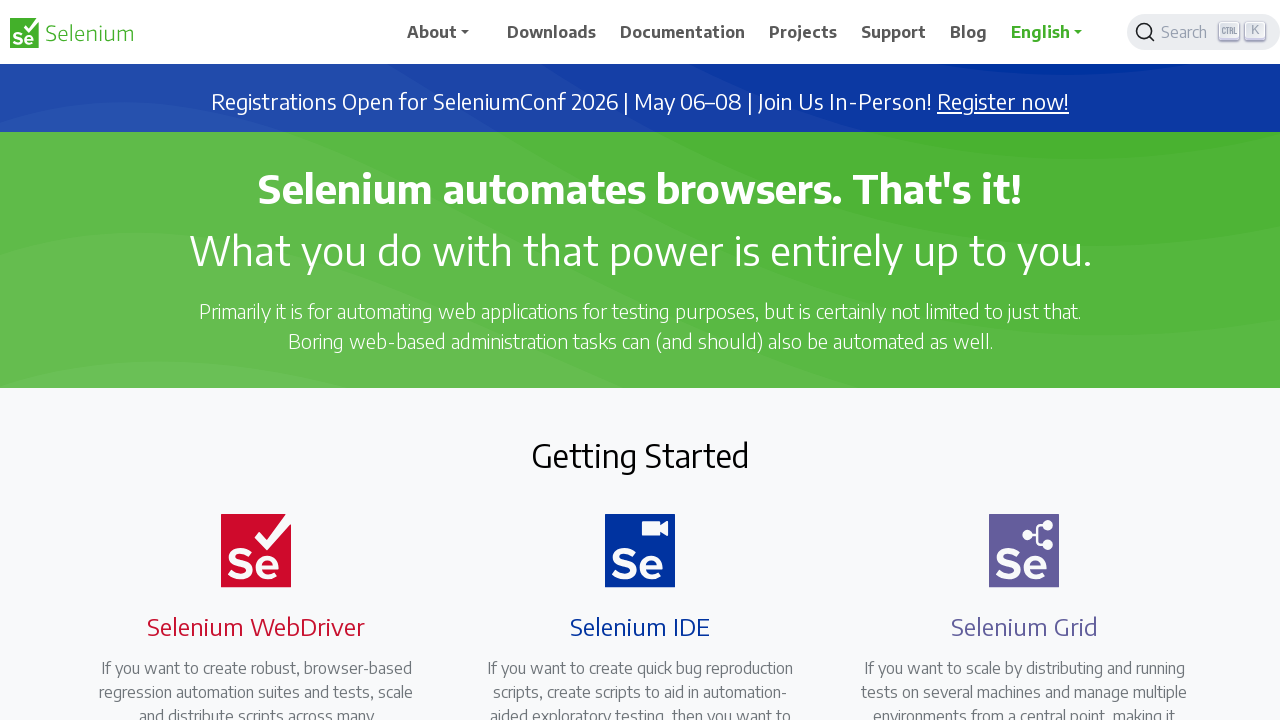

Refreshed the current page
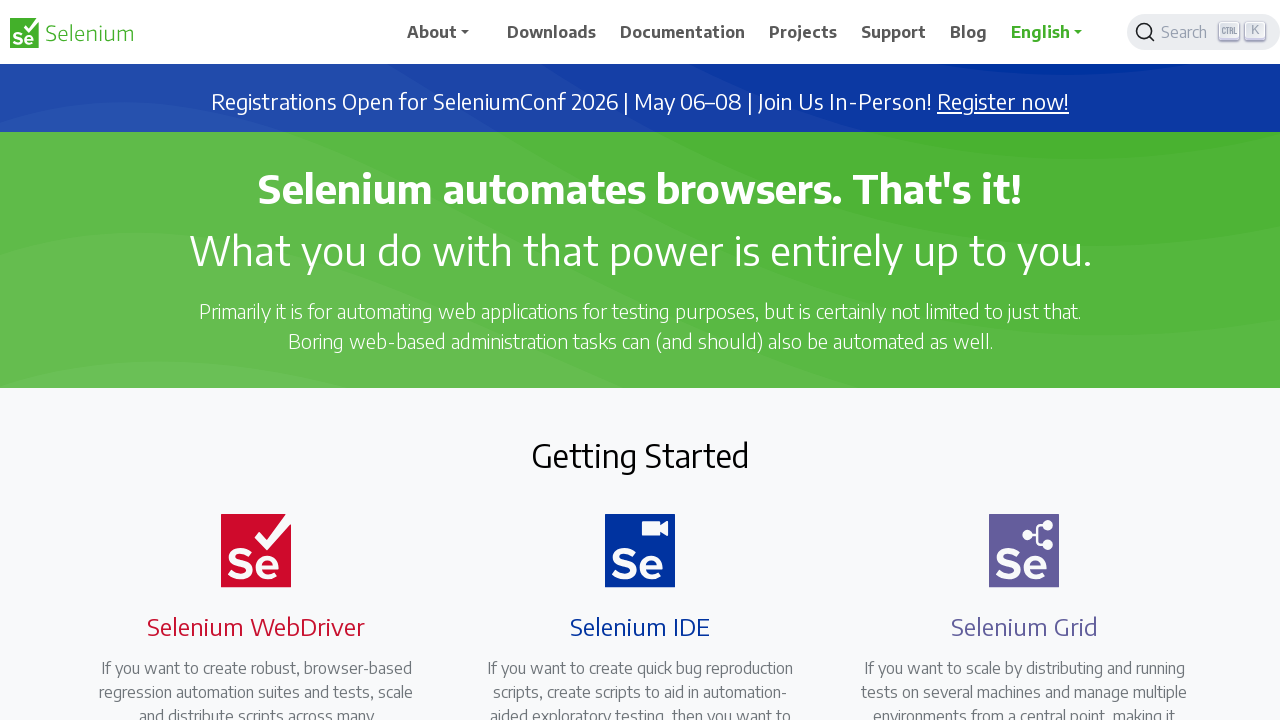

Waited for page reload to complete
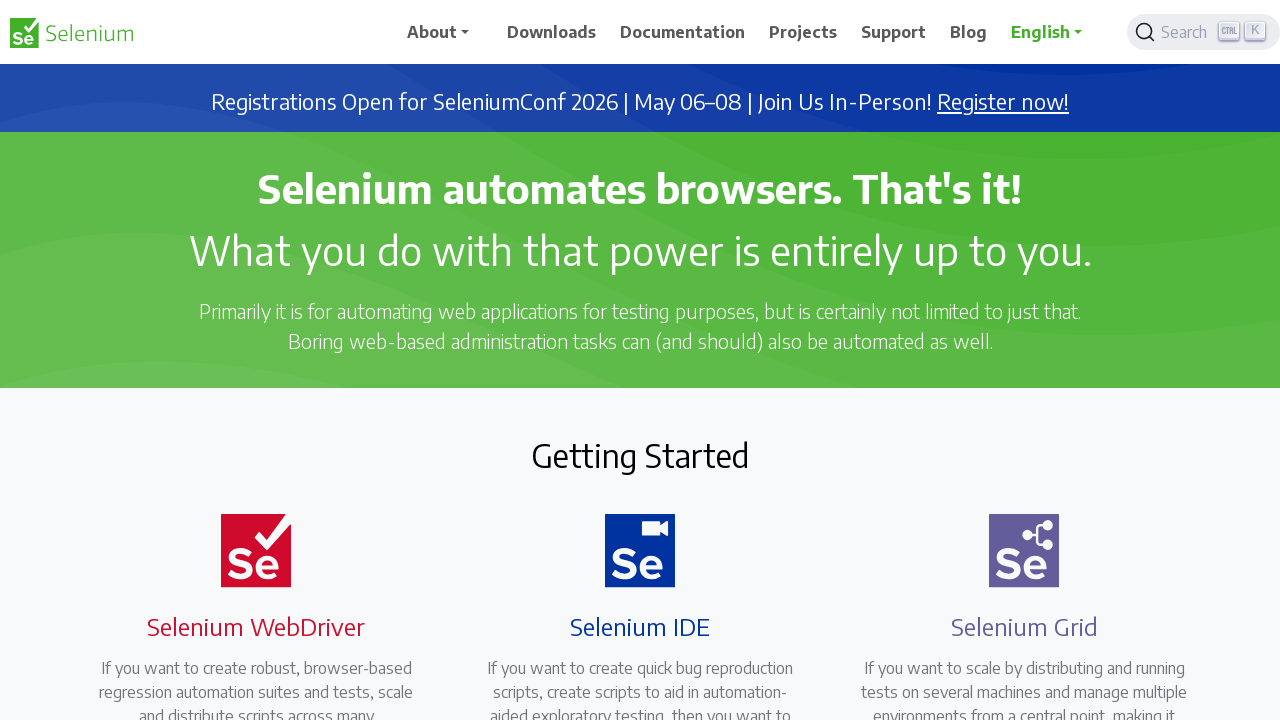

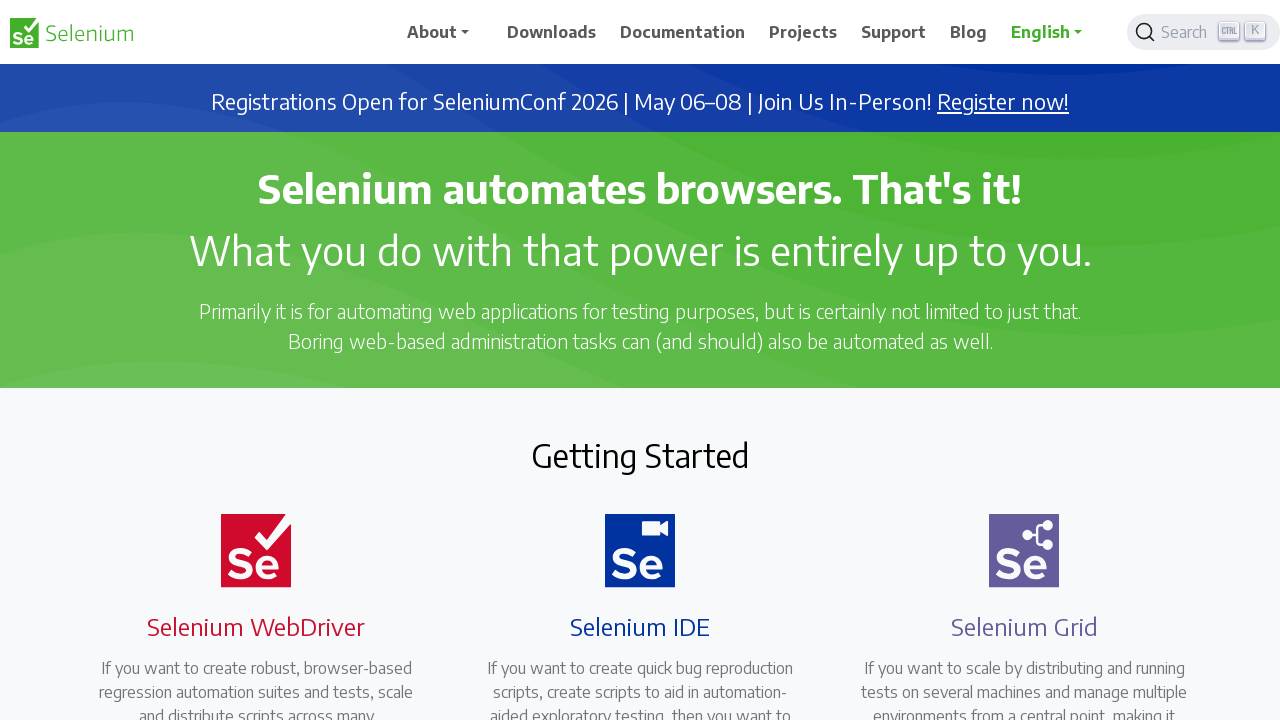